Reads a value from the page, performs a mathematical calculation, fills the answer in a form field, selects checkboxes/radio buttons, and submits the form

Starting URL: http://suninjuly.github.io/math.html

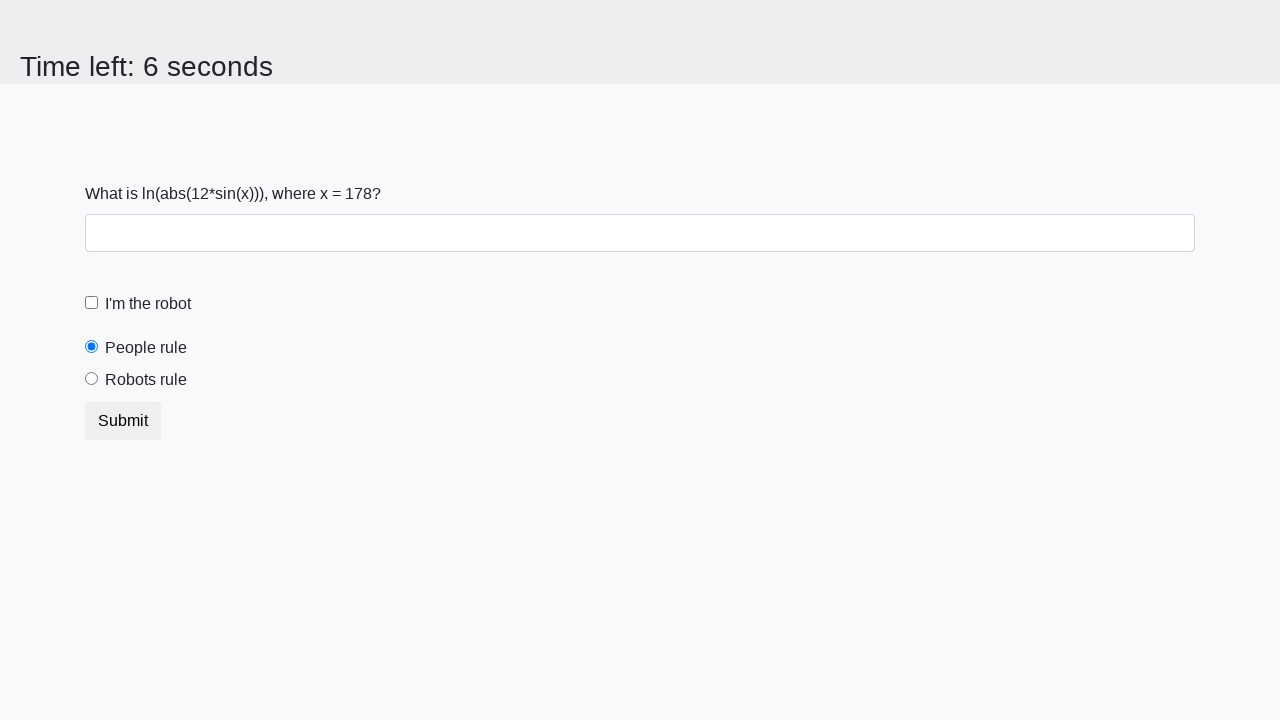

Located the input value element
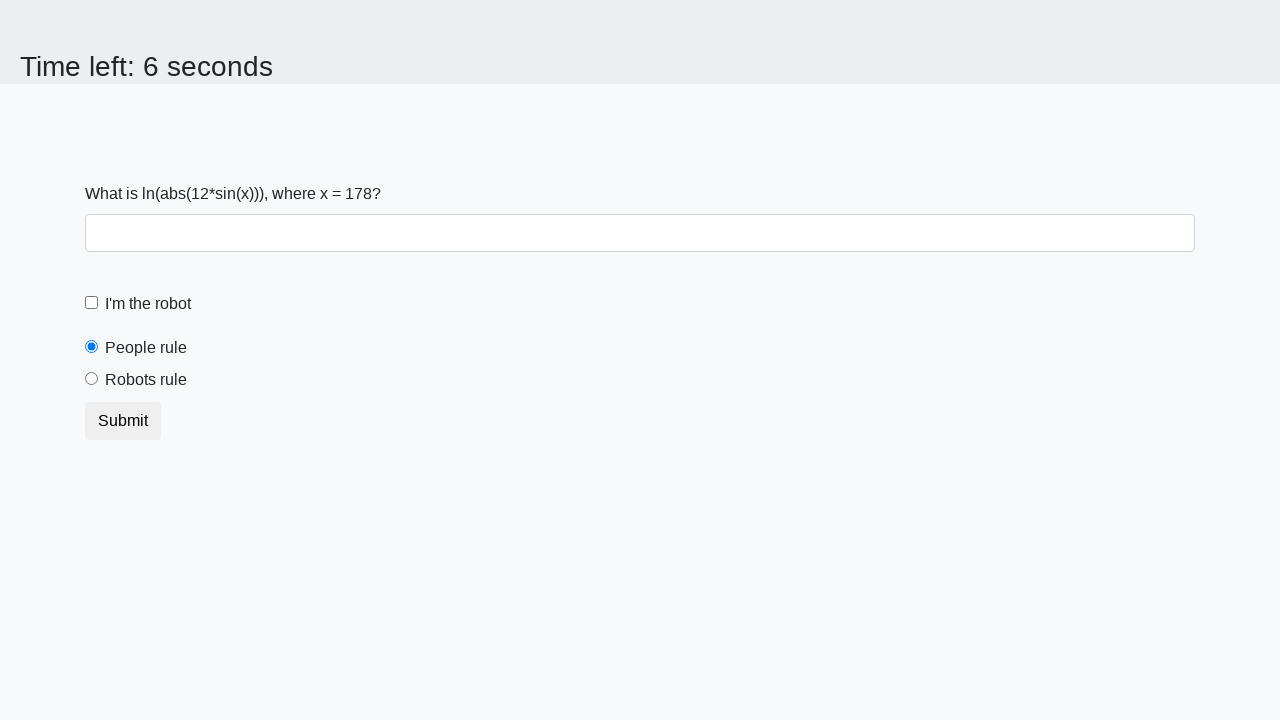

Read value from page: 178
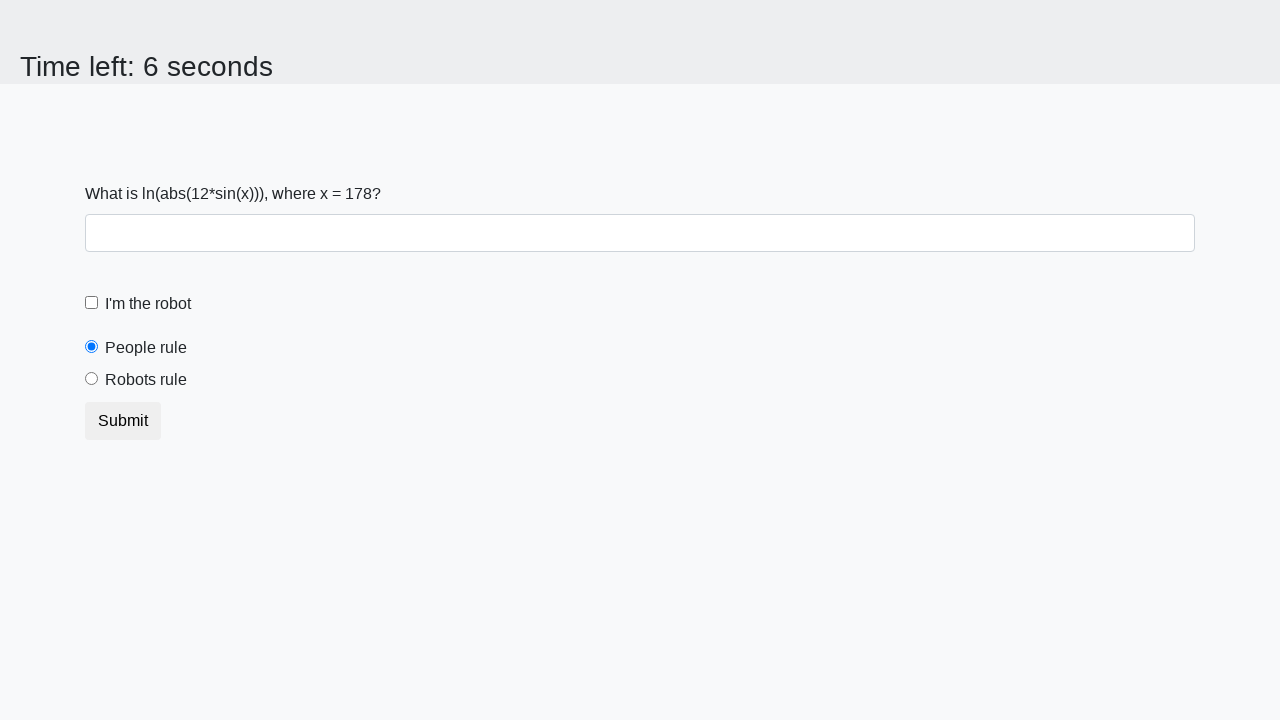

Calculated mathematical result: 2.3543141752291437
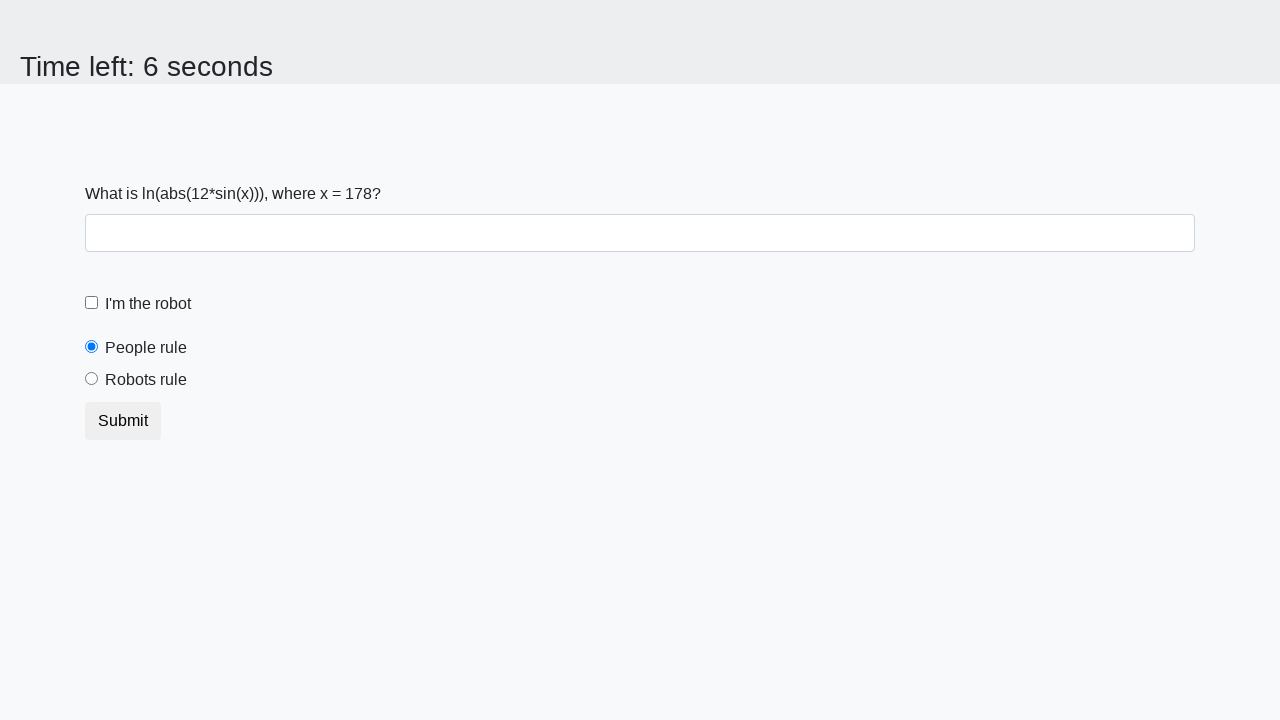

Filled answer field with calculated value: 2.3543141752291437 on [id='answer']
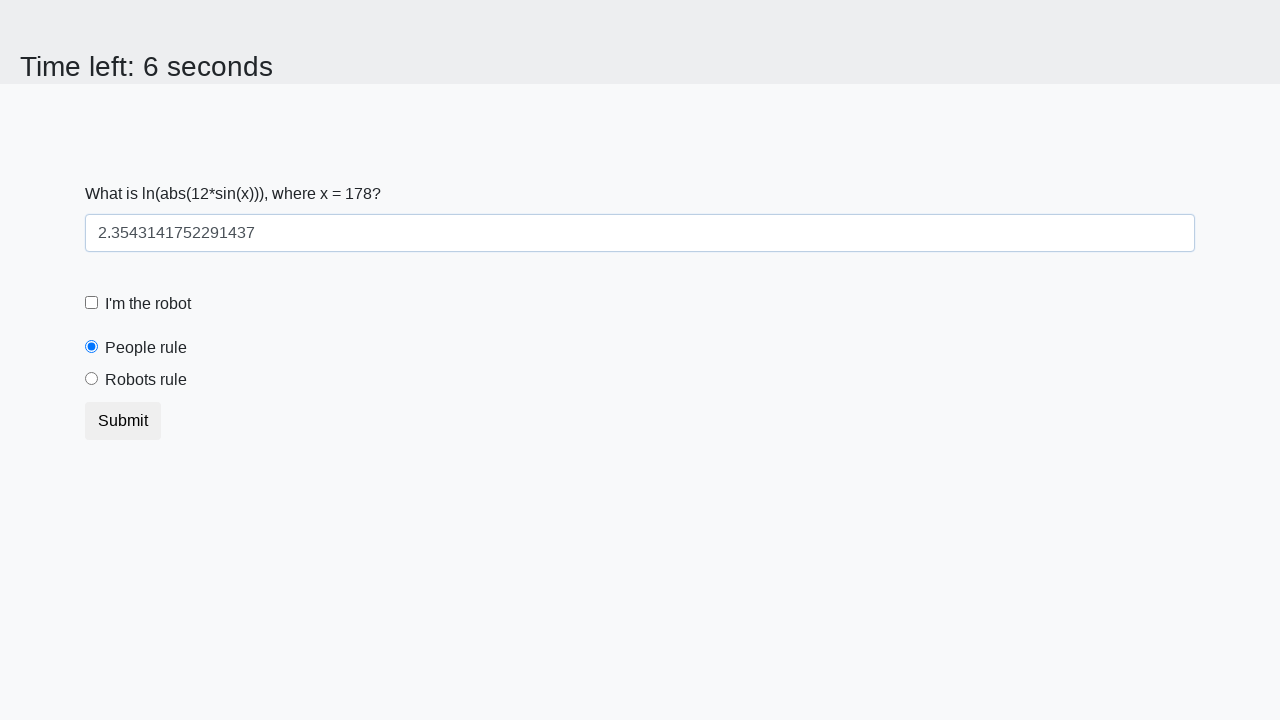

Clicked robot checkbox at (148, 304) on [for='robotCheckbox']
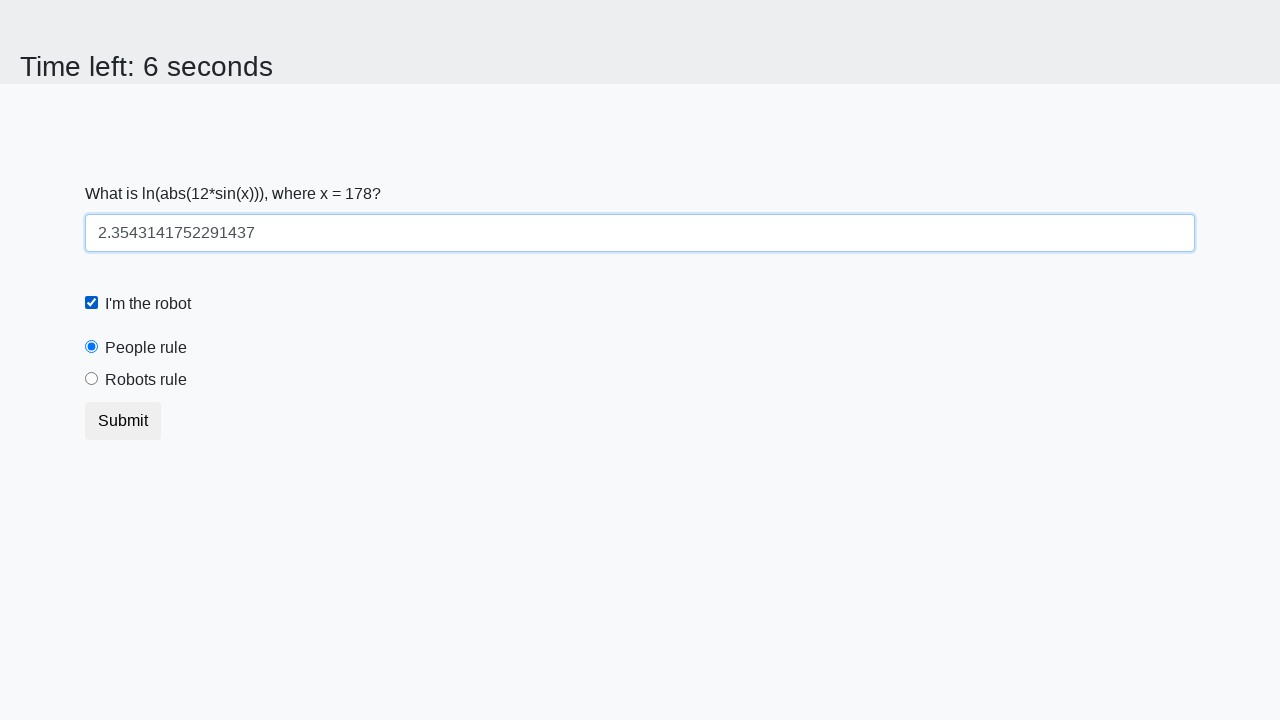

Selected robots radio button at (92, 379) on [value='robots']
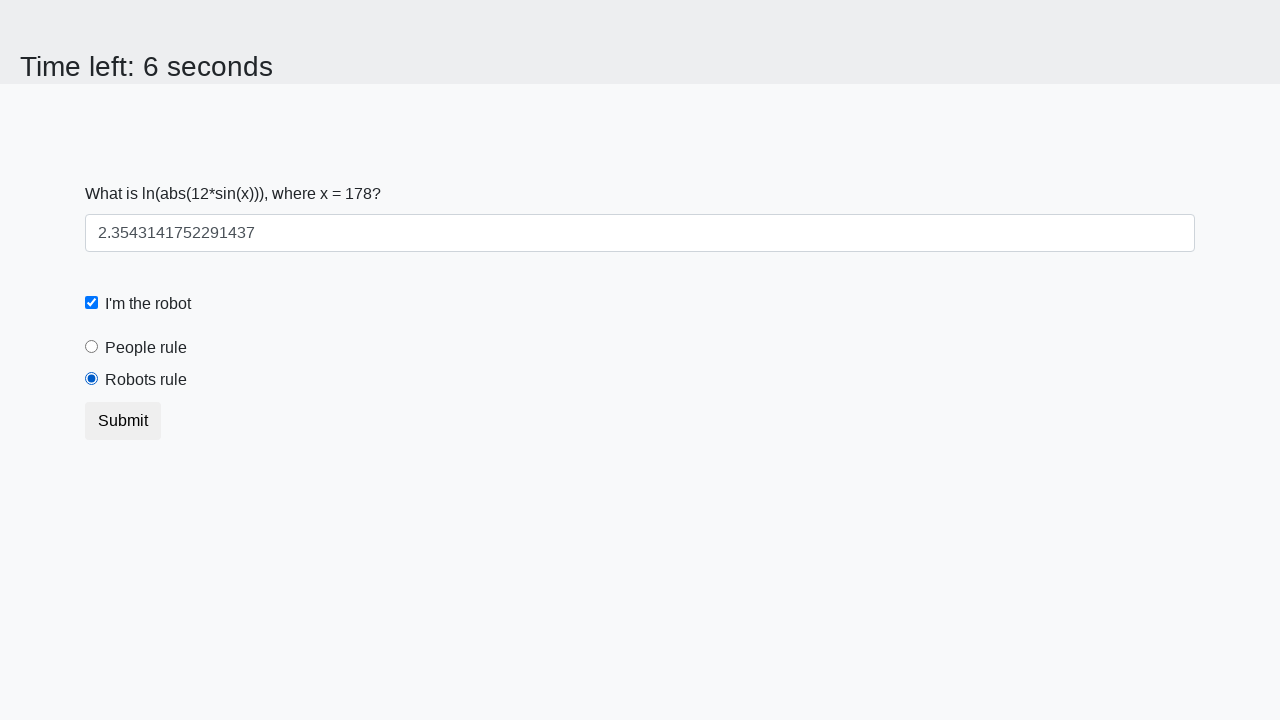

Clicked submit button at (123, 421) on button.btn
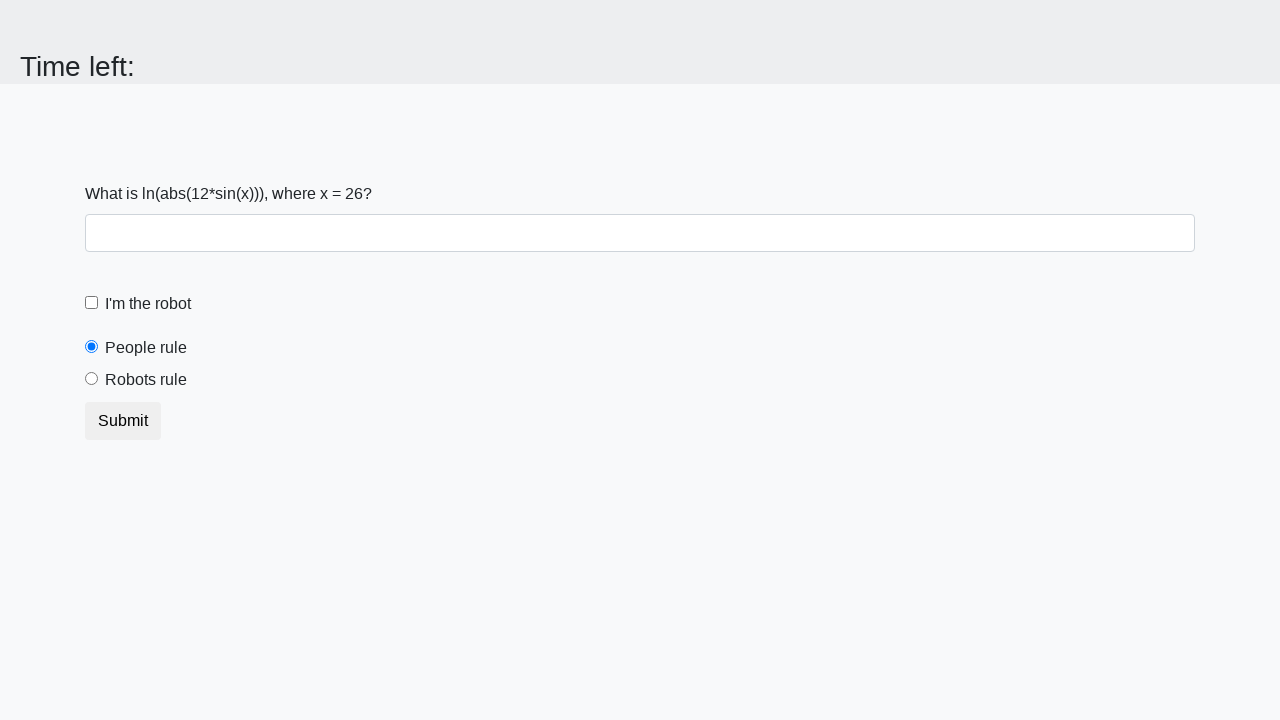

Waited 2 seconds for form submission result
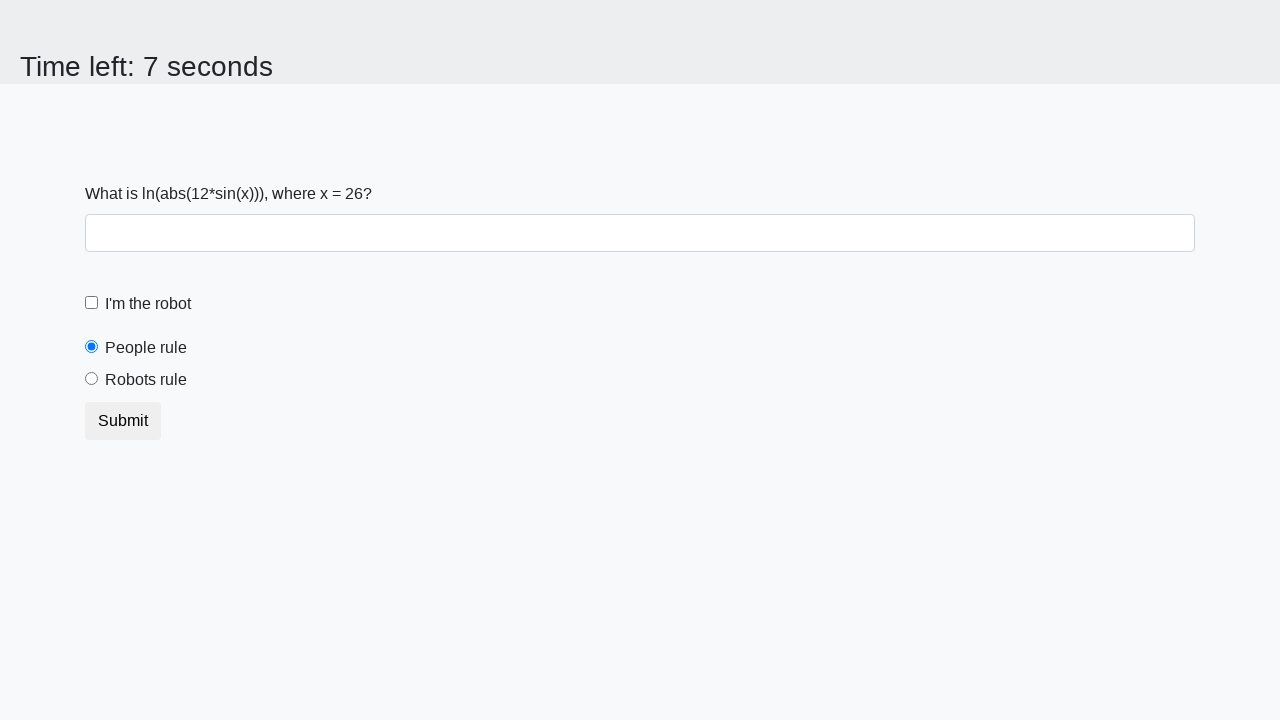

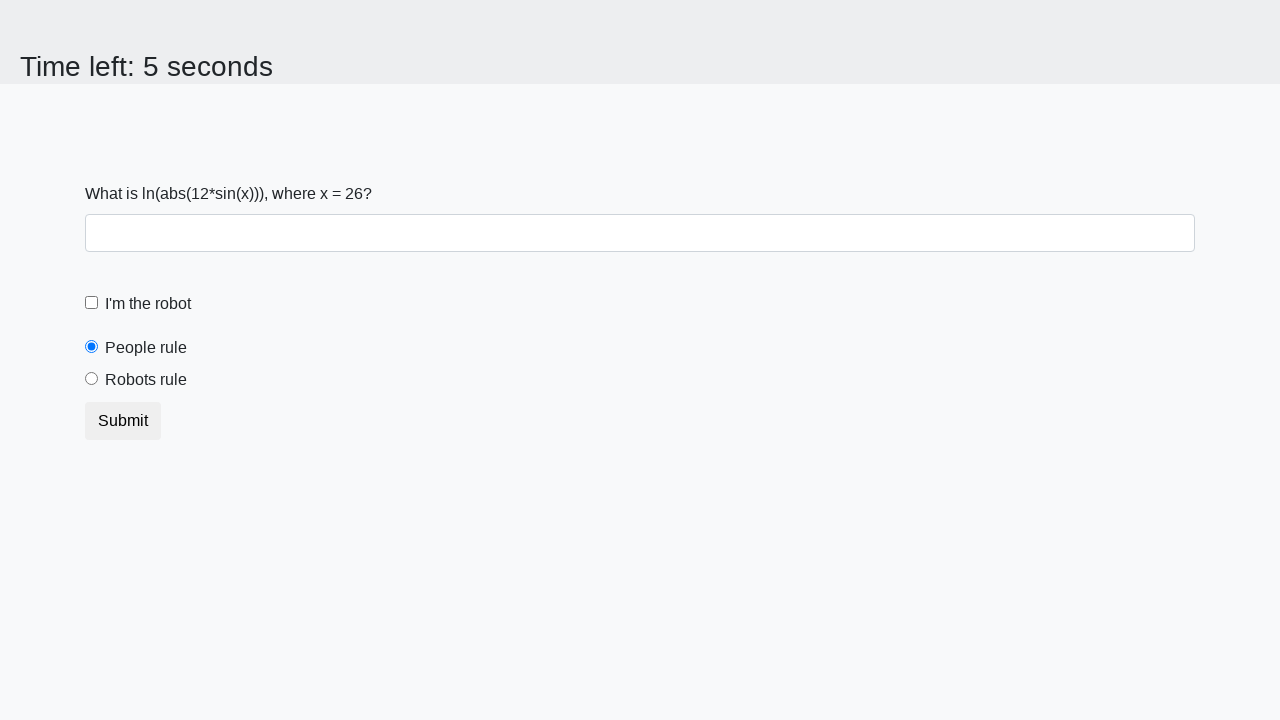